Navigates to gloss.ua and verifies that article headings (h4 elements) are present on the page

Starting URL: https://gloss.ua

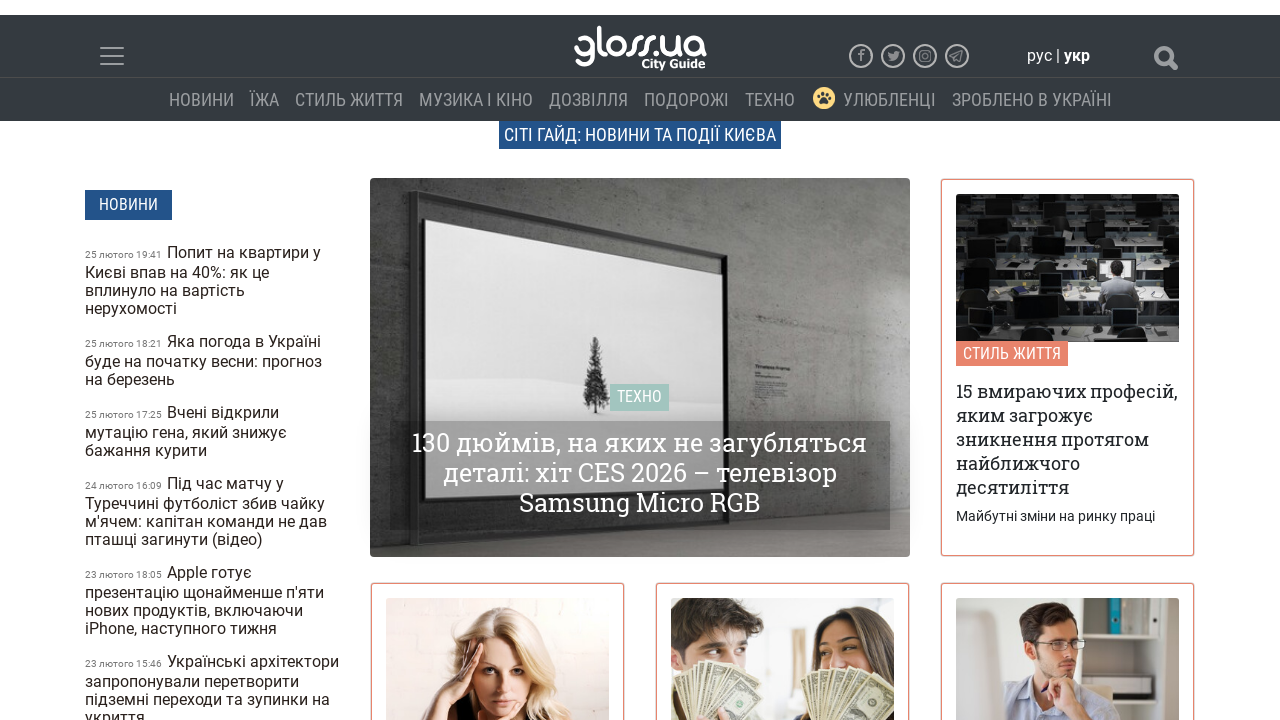

Navigated to https://gloss.ua
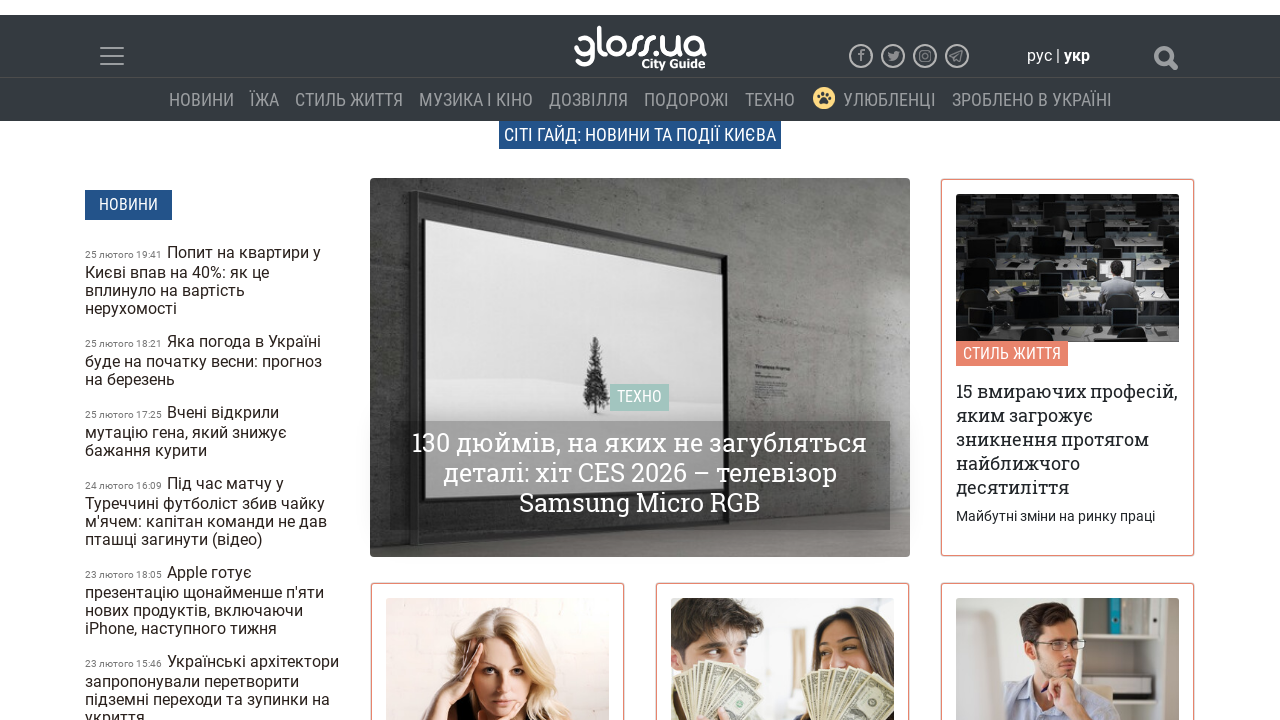

Waited for h4 article headings to load
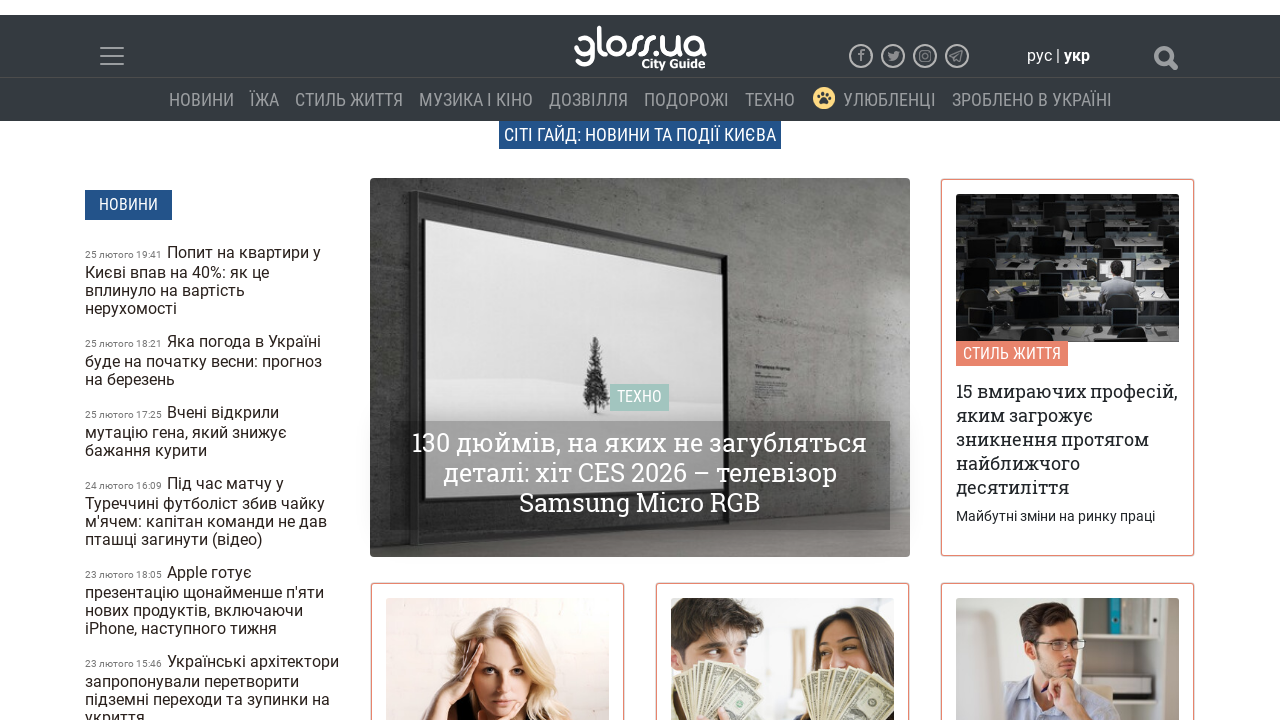

Located all h4 article heading elements
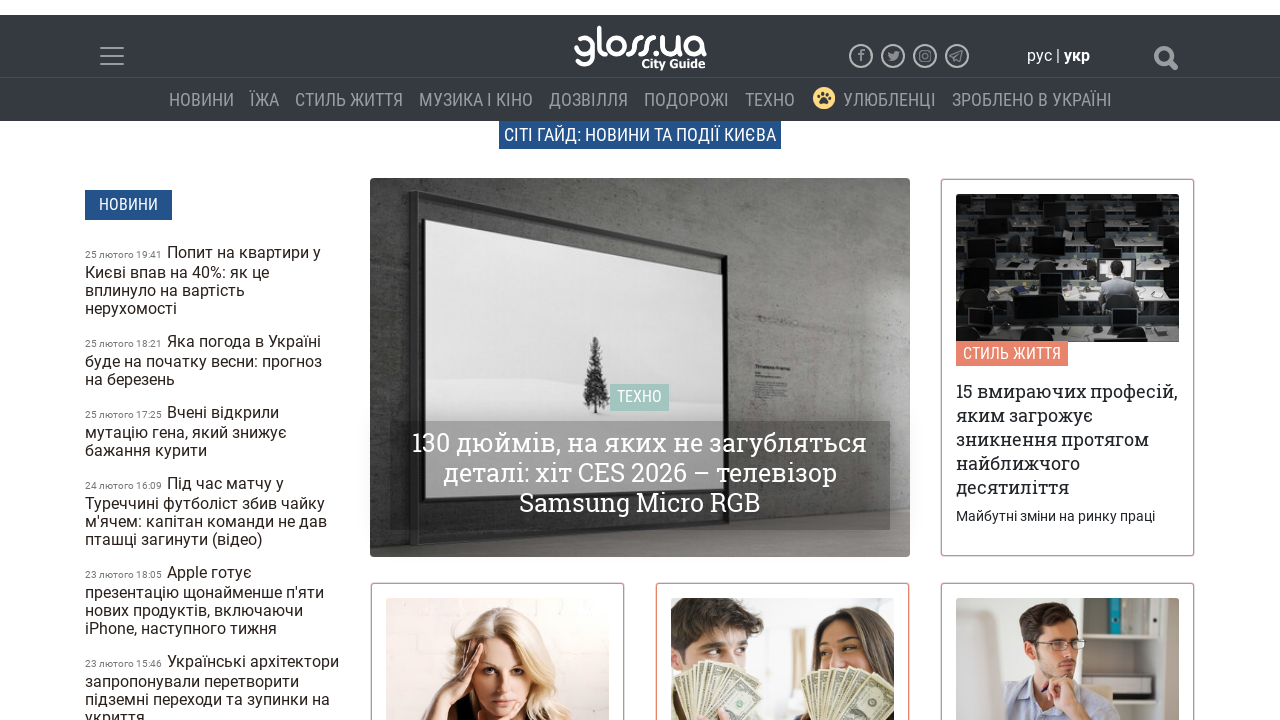

Verified that at least one article heading exists (assertion passed)
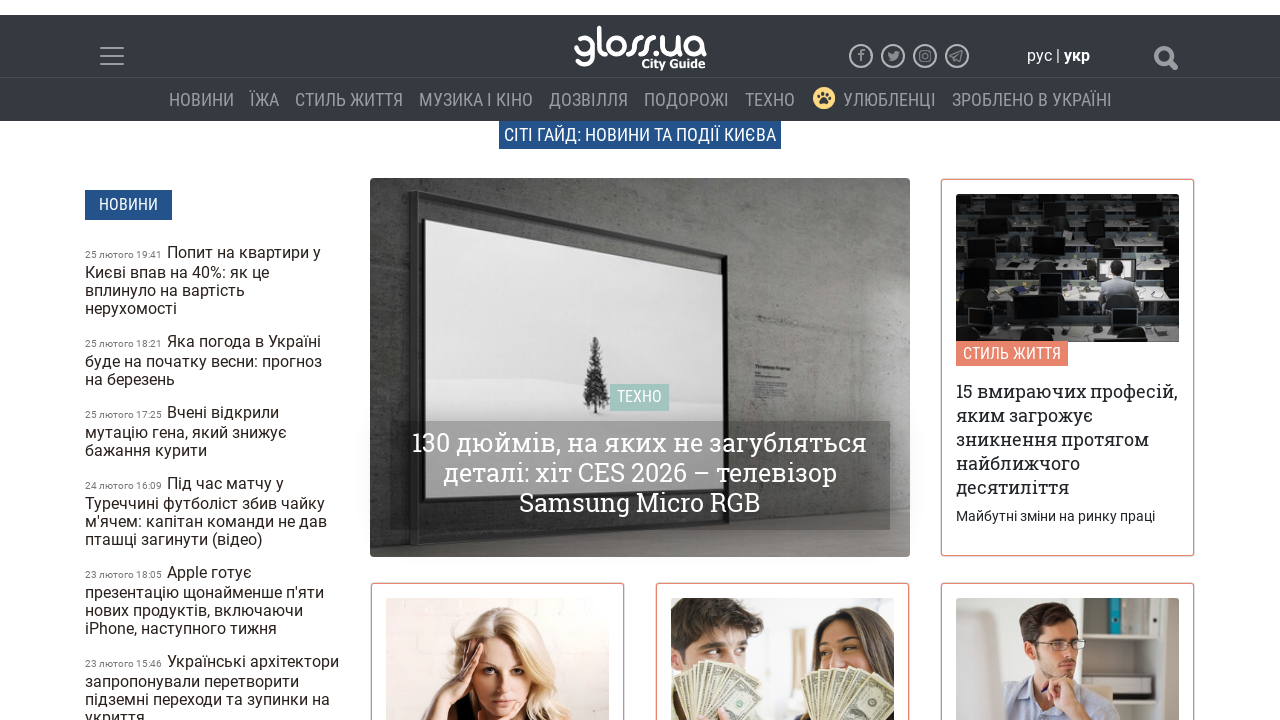

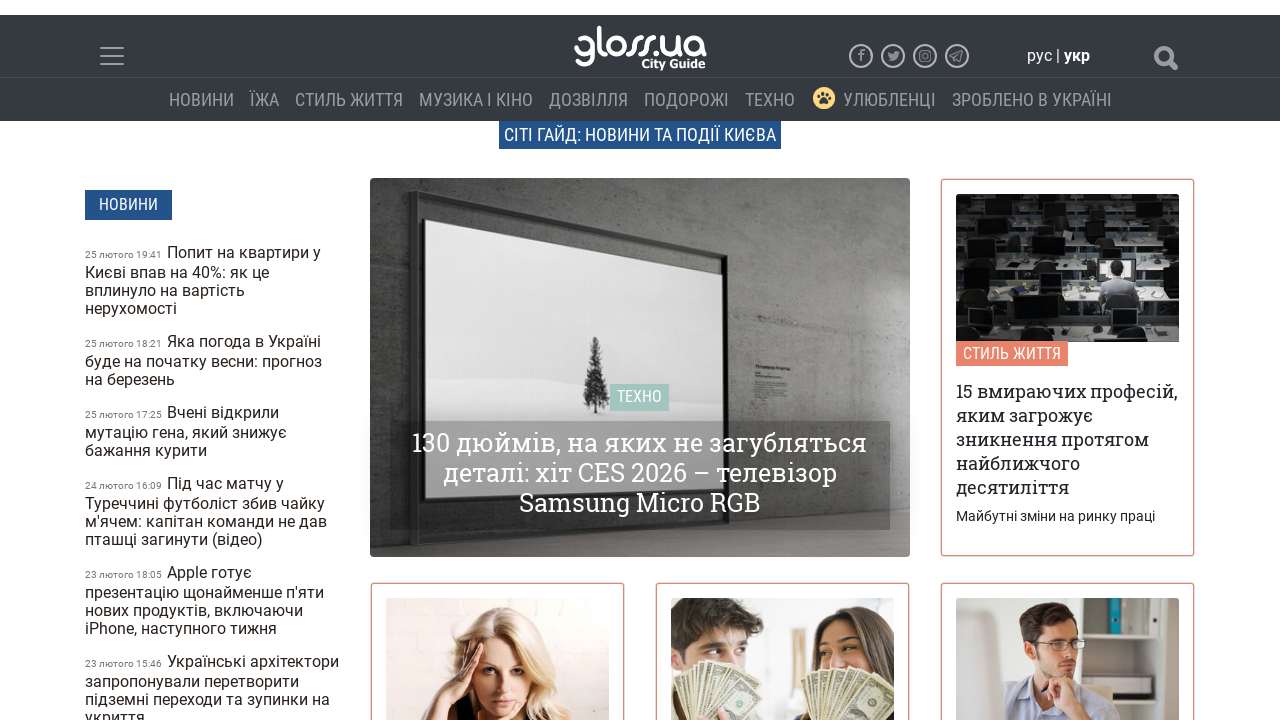